Tests cart functionality including adding a product, removing it, undoing the removal, and updating the quantity to verify cart operations work correctly

Starting URL: http://practice.automationtesting.in/

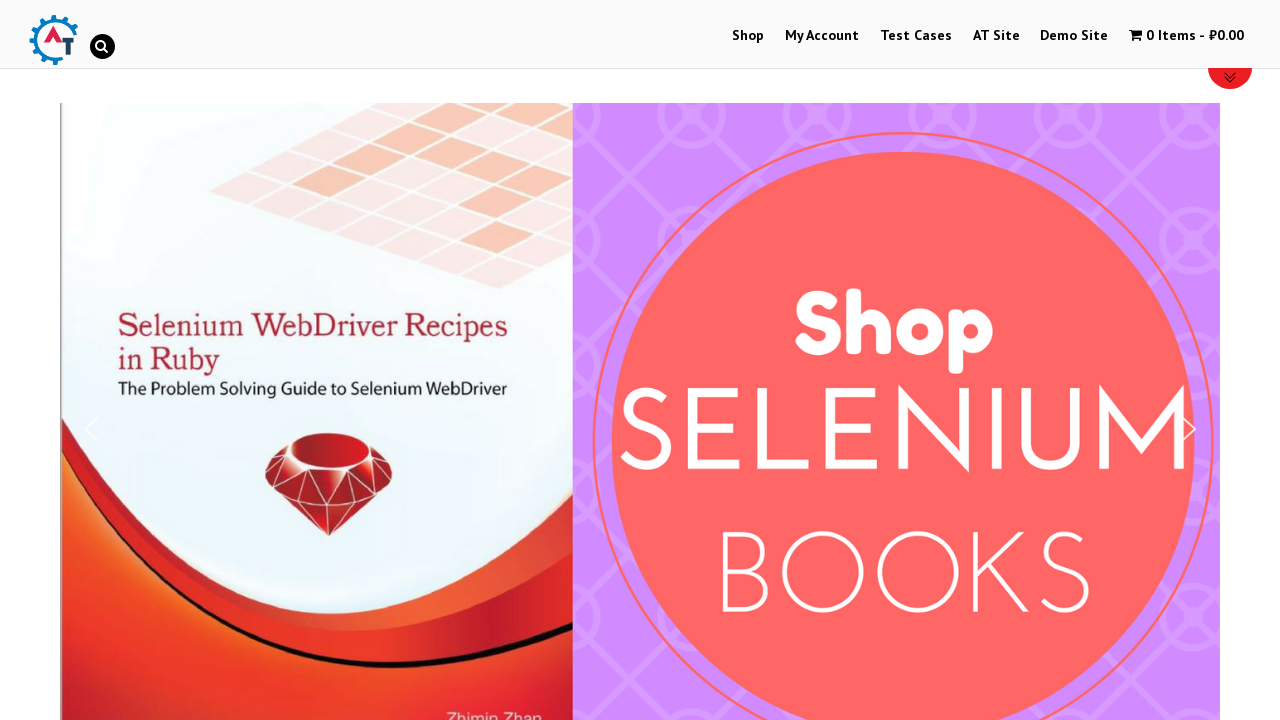

Clicked on Shop menu at (748, 36) on #menu-item-40
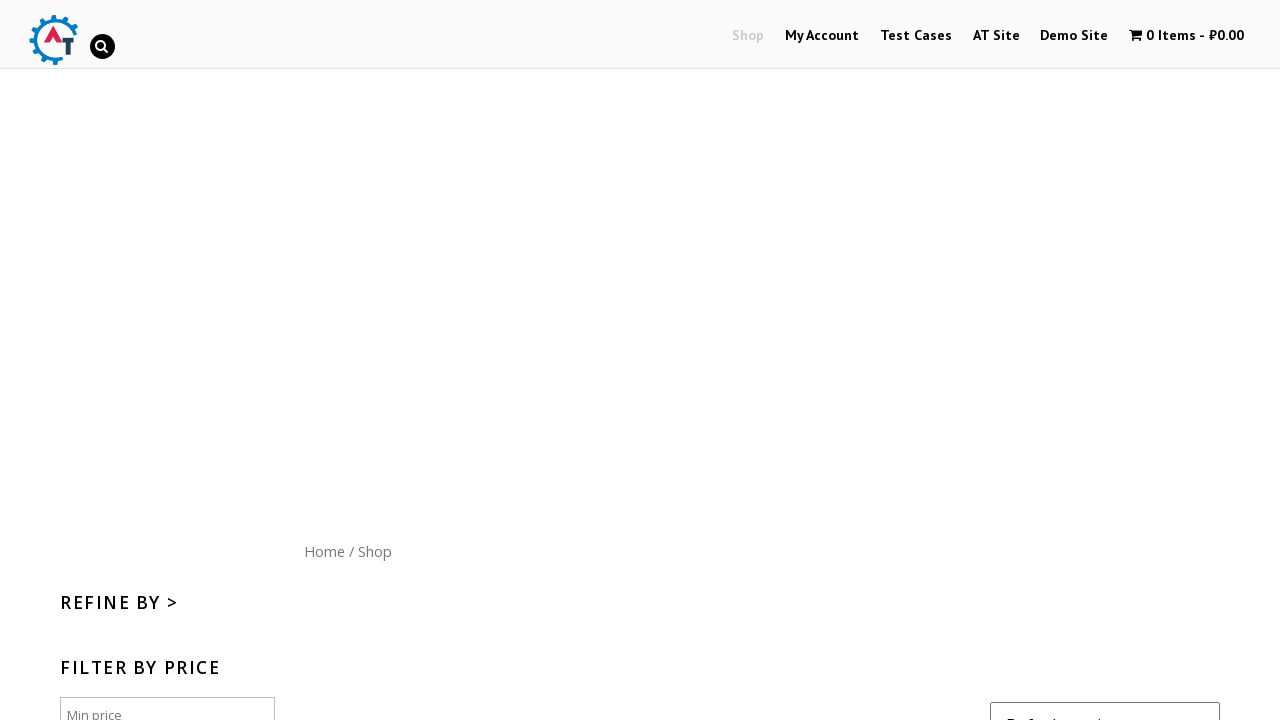

Scrolled down 300px to view products
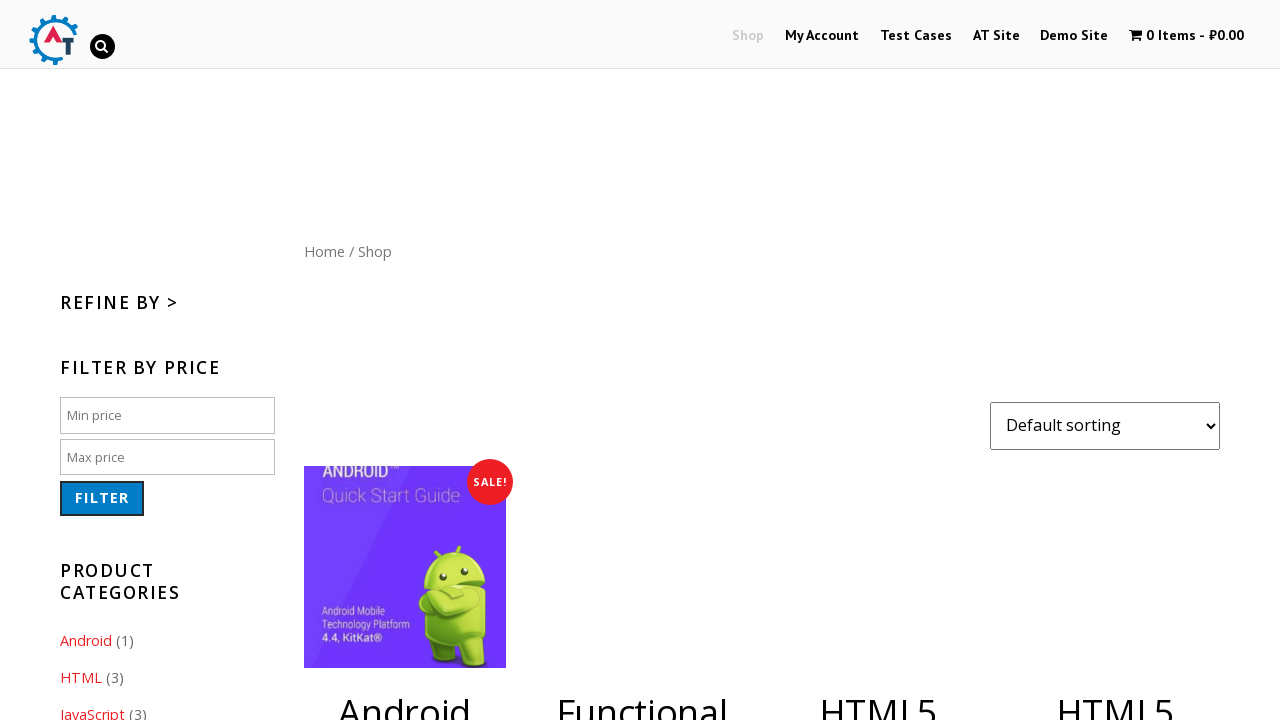

Waited for 'Mastering JavaScript' Add to Cart button to be visible
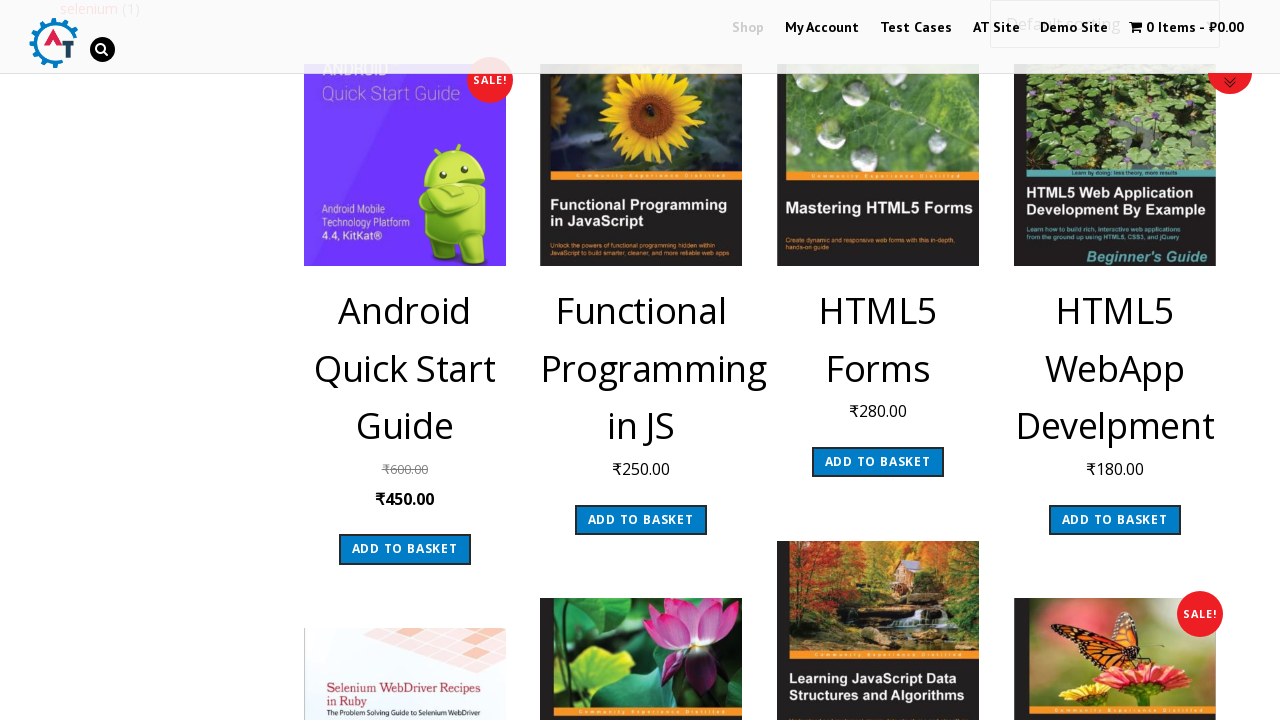

Clicked Add to Cart button for 'Mastering JavaScript' book at (641, 360) on .post-165 > a:nth-child(2)
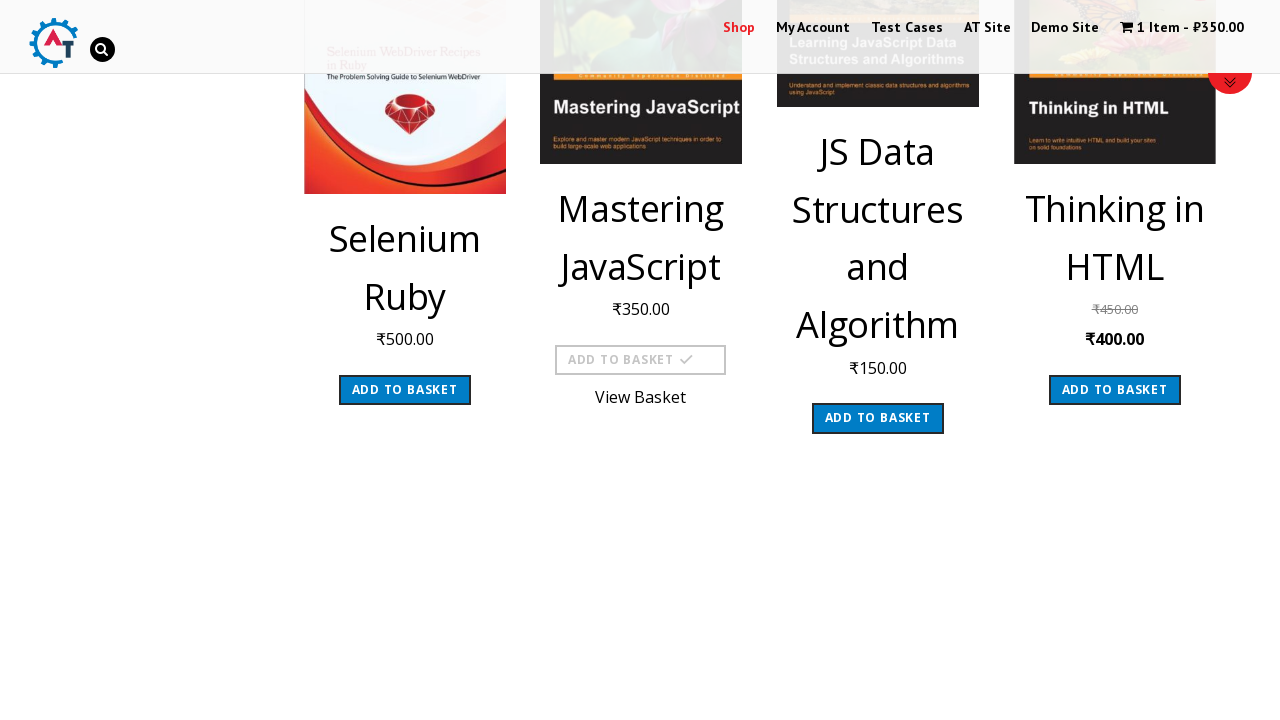

Waited 2 seconds for cart to update
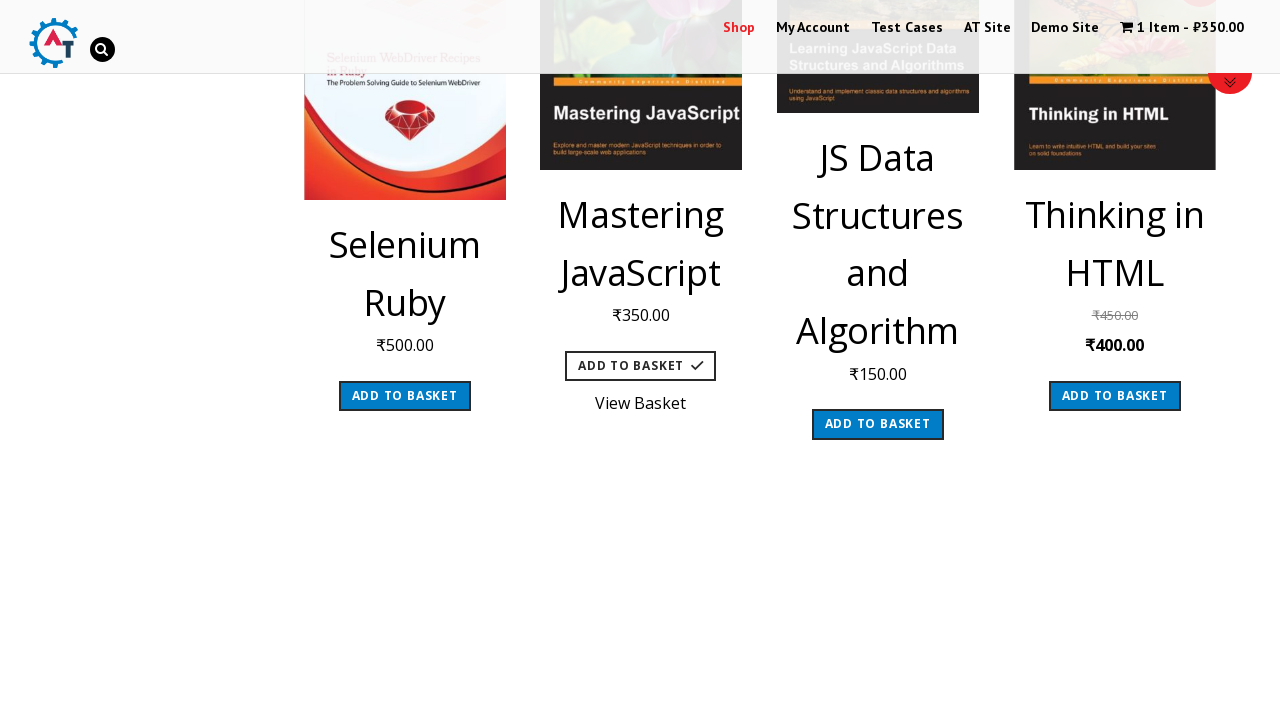

Clicked cart button to view cart at (1182, 28) on .wpmenucart-contents
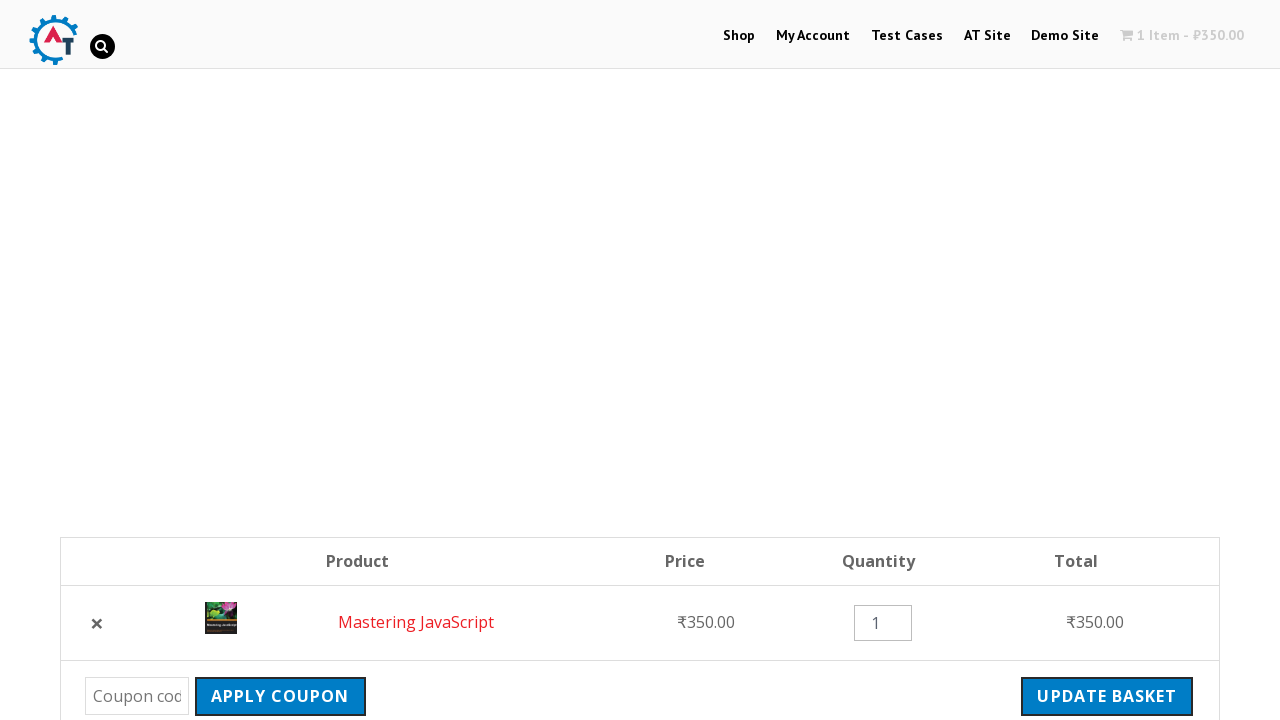

Waited for cart page to load and remove product button to appear
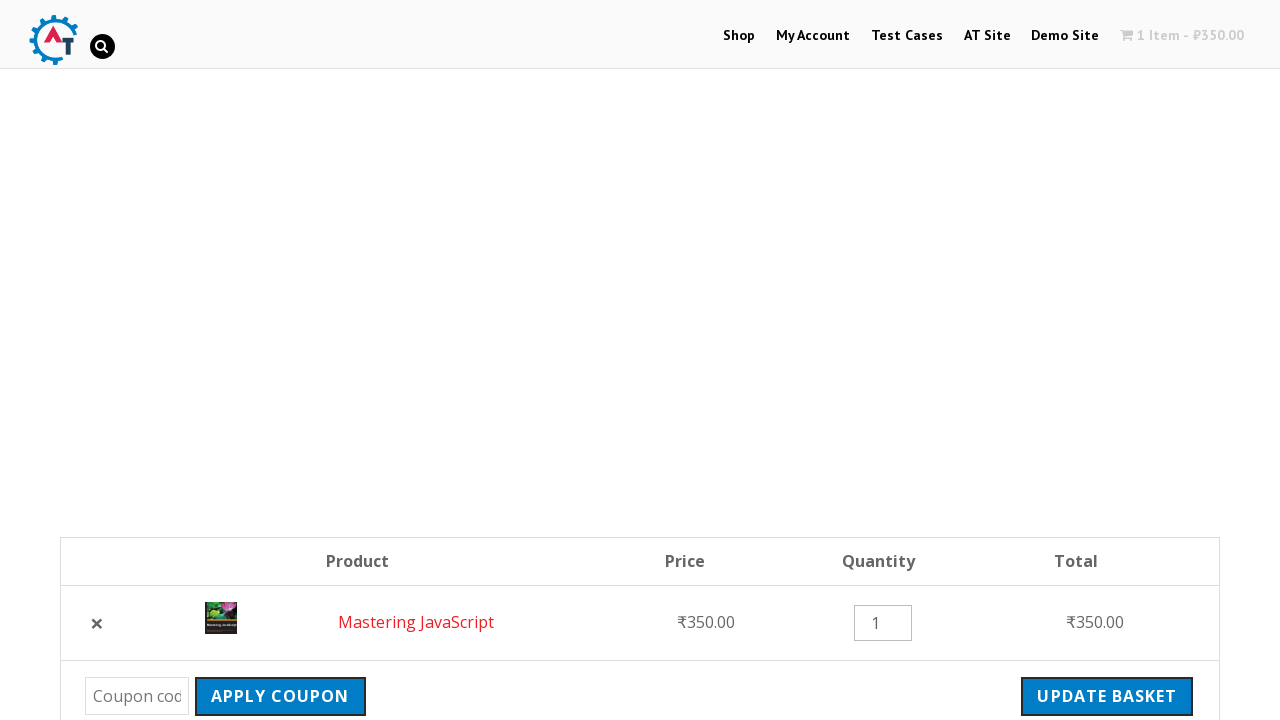

Waited 2 seconds for cart page to fully render
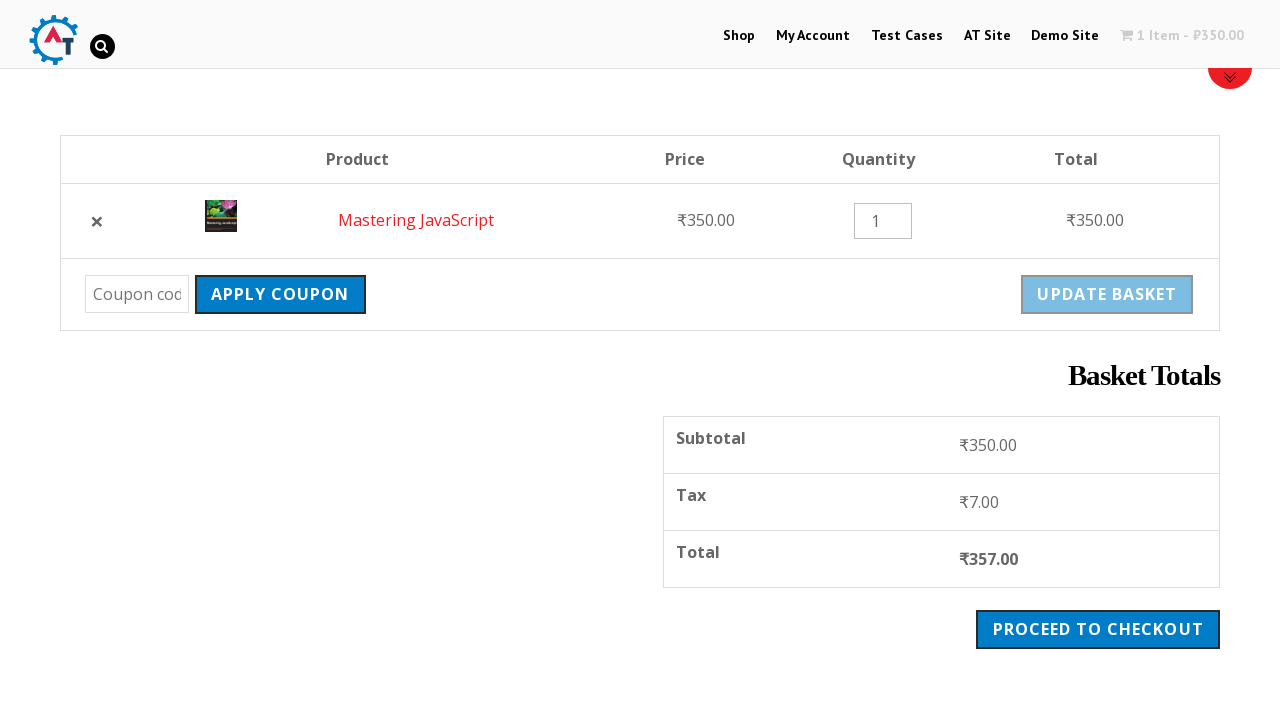

Clicked remove product button to remove item from cart at (97, 221) on td.product-remove > a
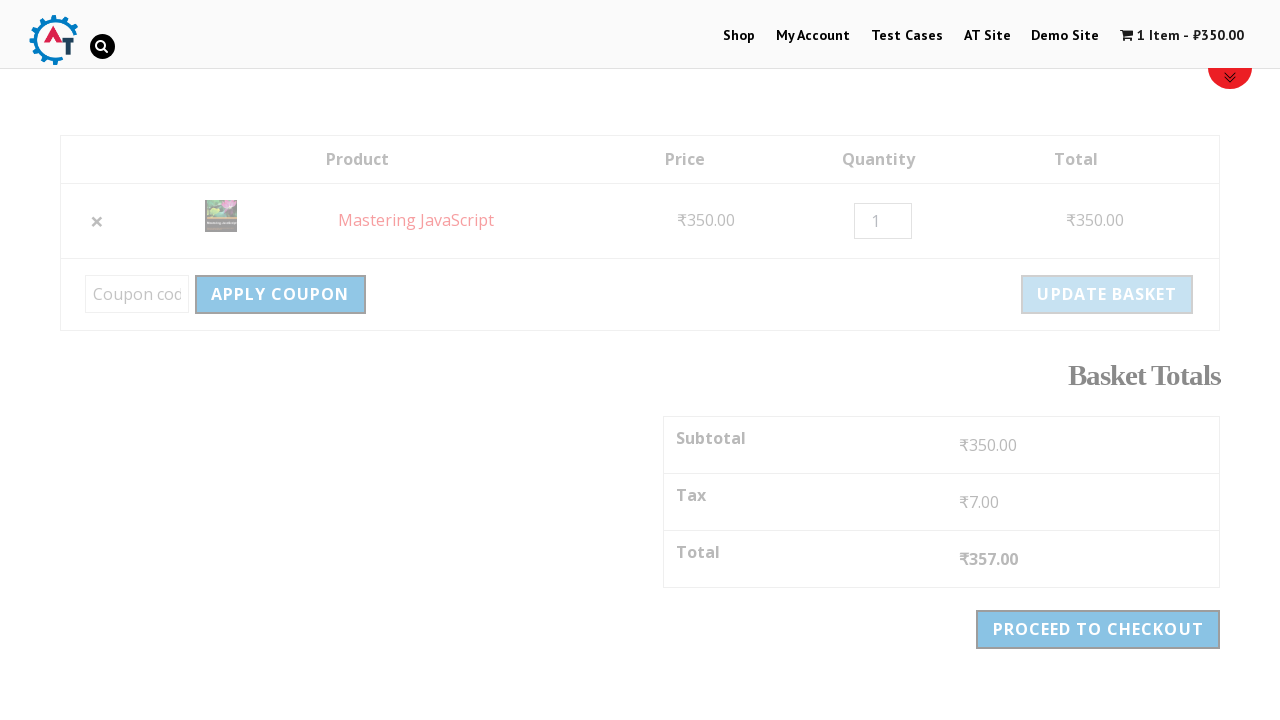

Waited for undo message to appear
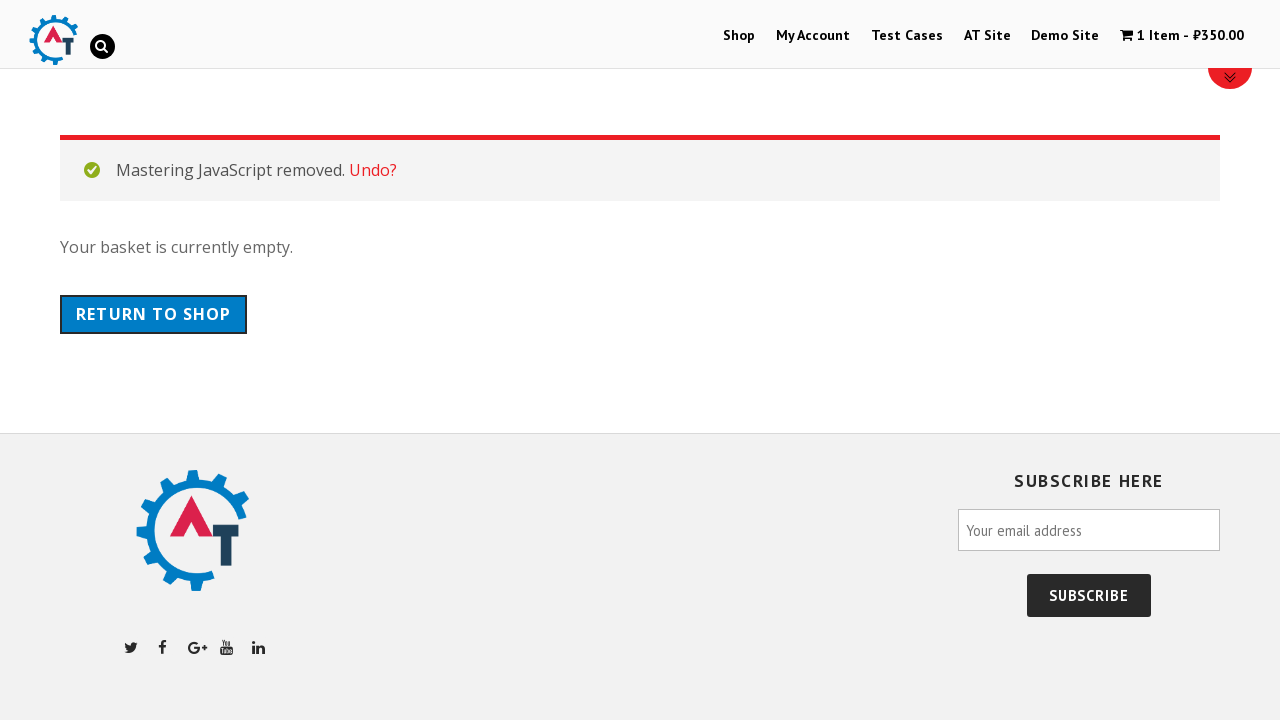

Clicked Undo link to restore removed product to cart at (373, 170) on .woocommerce-message > a
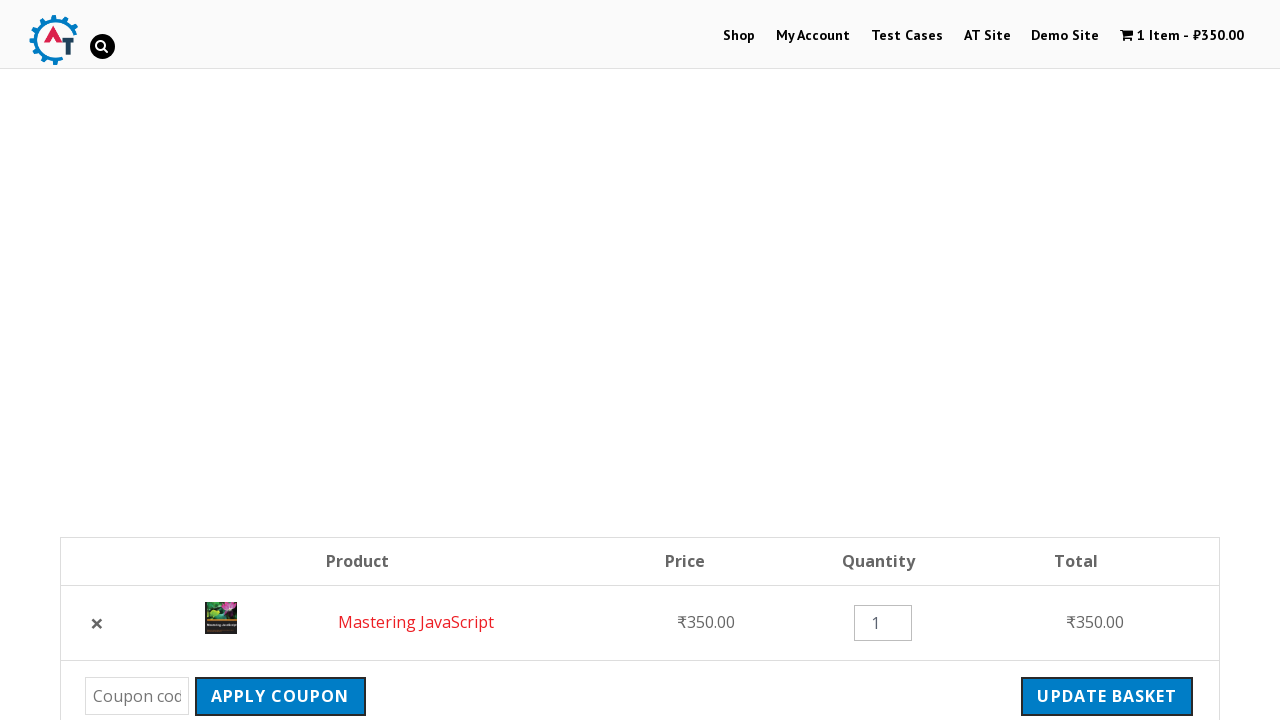

Waited for quantity input field to appear after product restoration
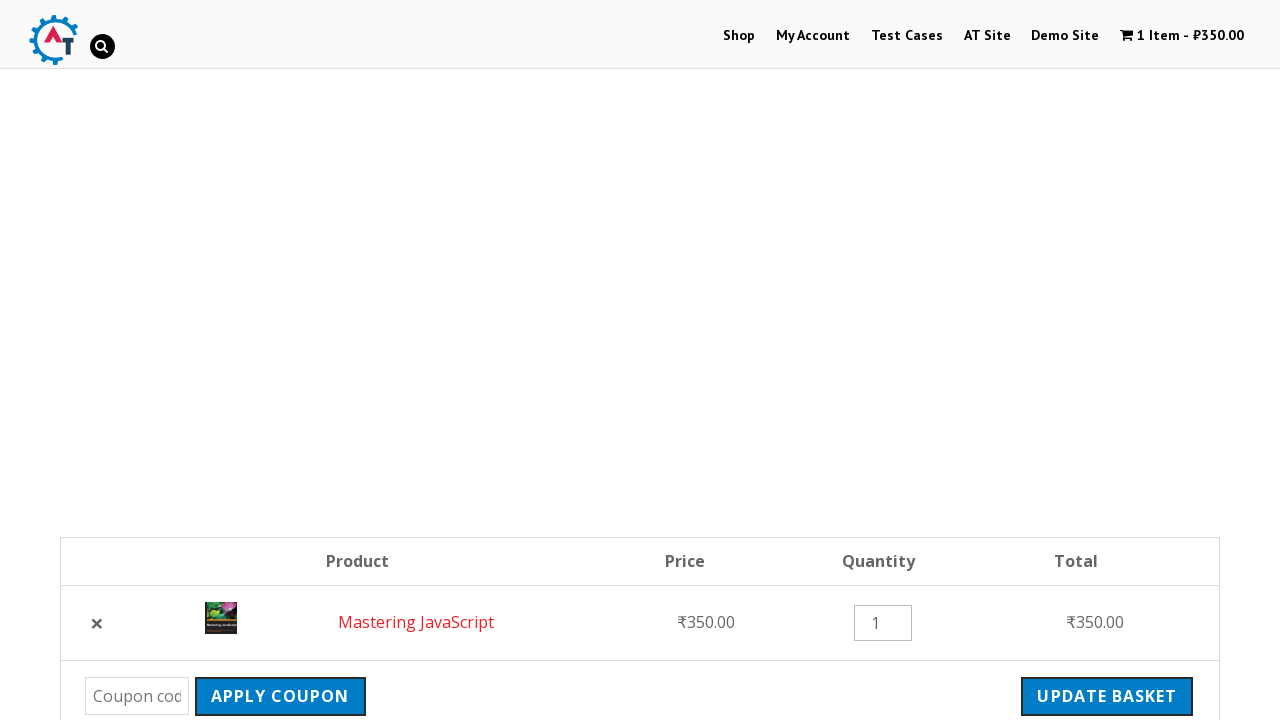

Waited 2 seconds for cart to fully update after undo
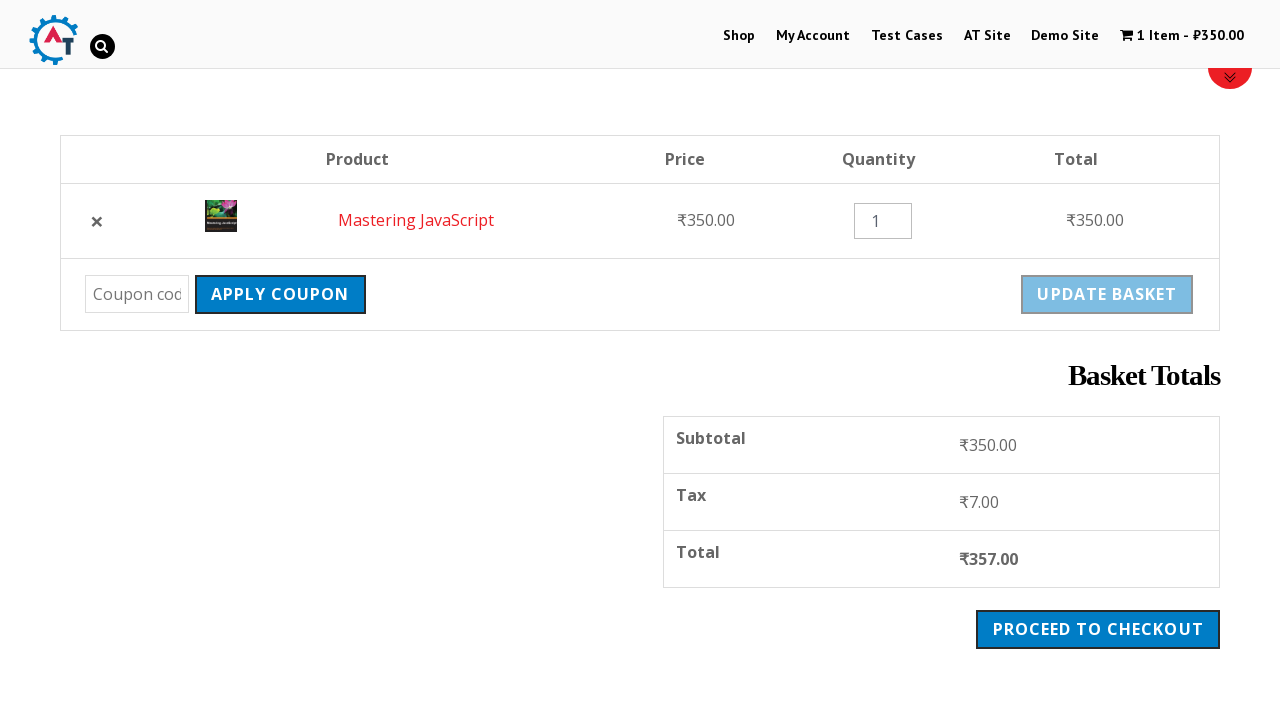

Updated product quantity to 3 on .quantity > input
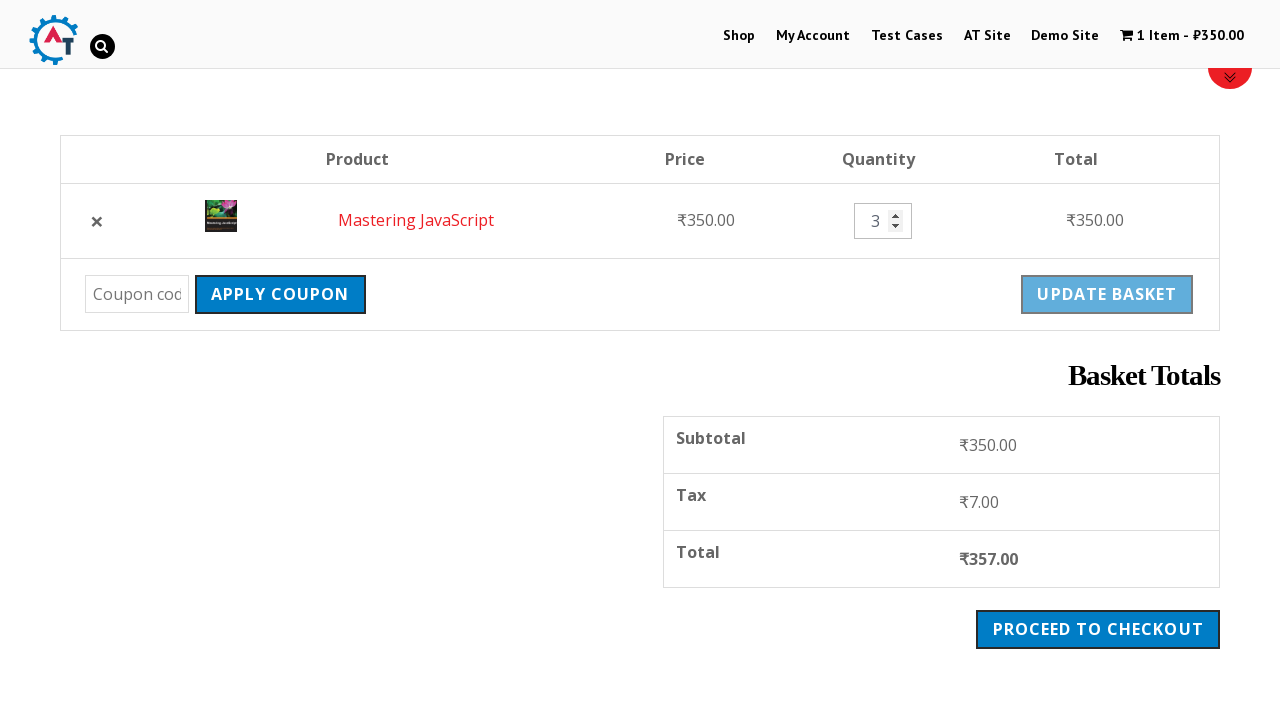

Clicked update cart button to apply quantity change at (1107, 294) on [name='update_cart']
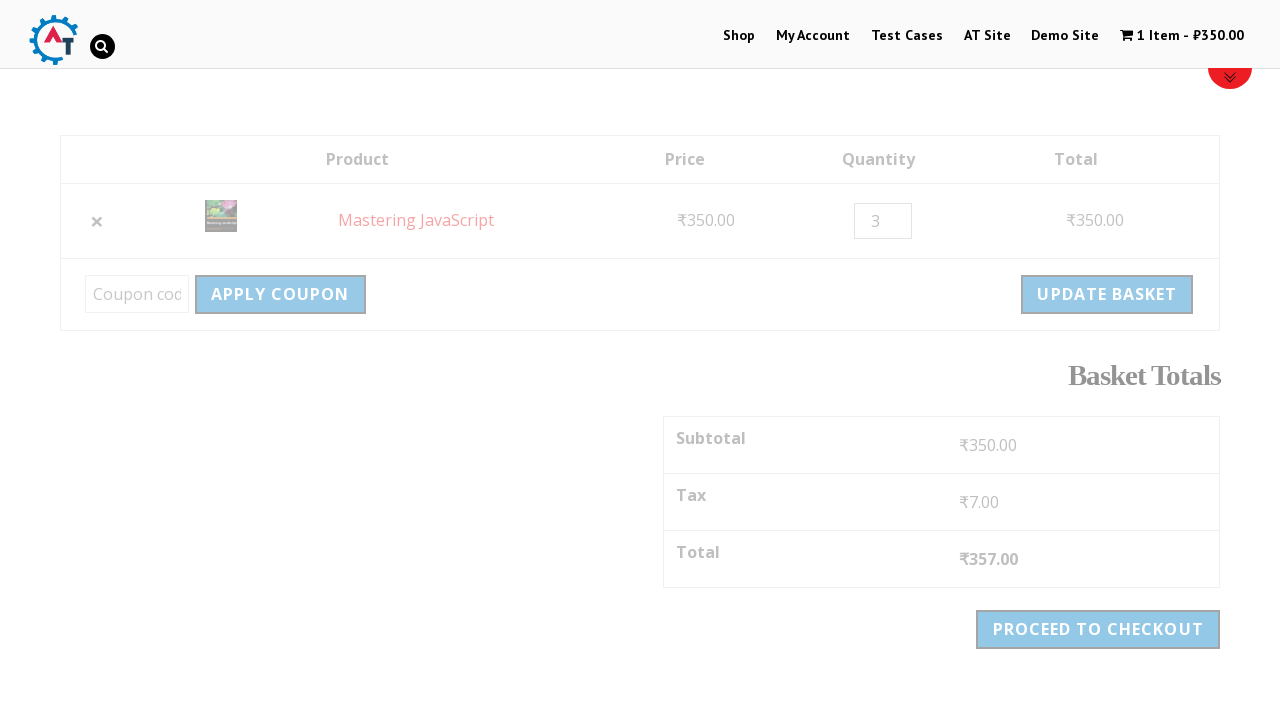

Waited 2 seconds for cart to update with new quantity
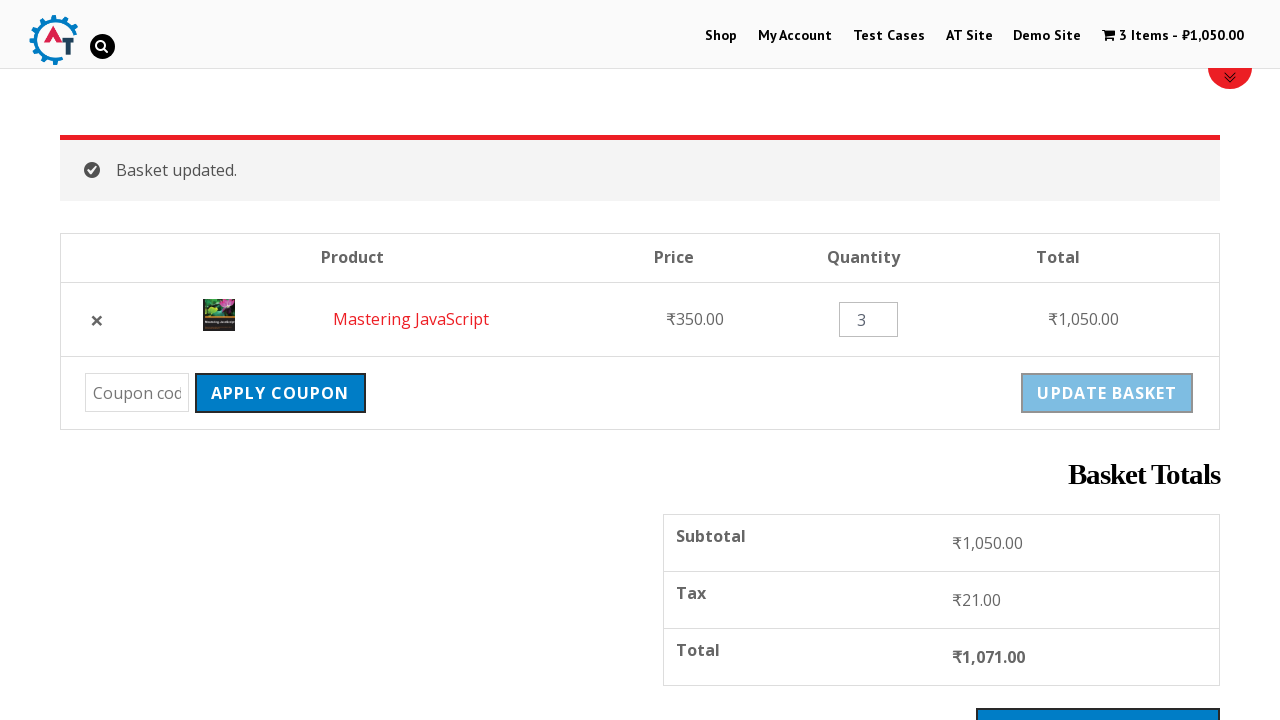

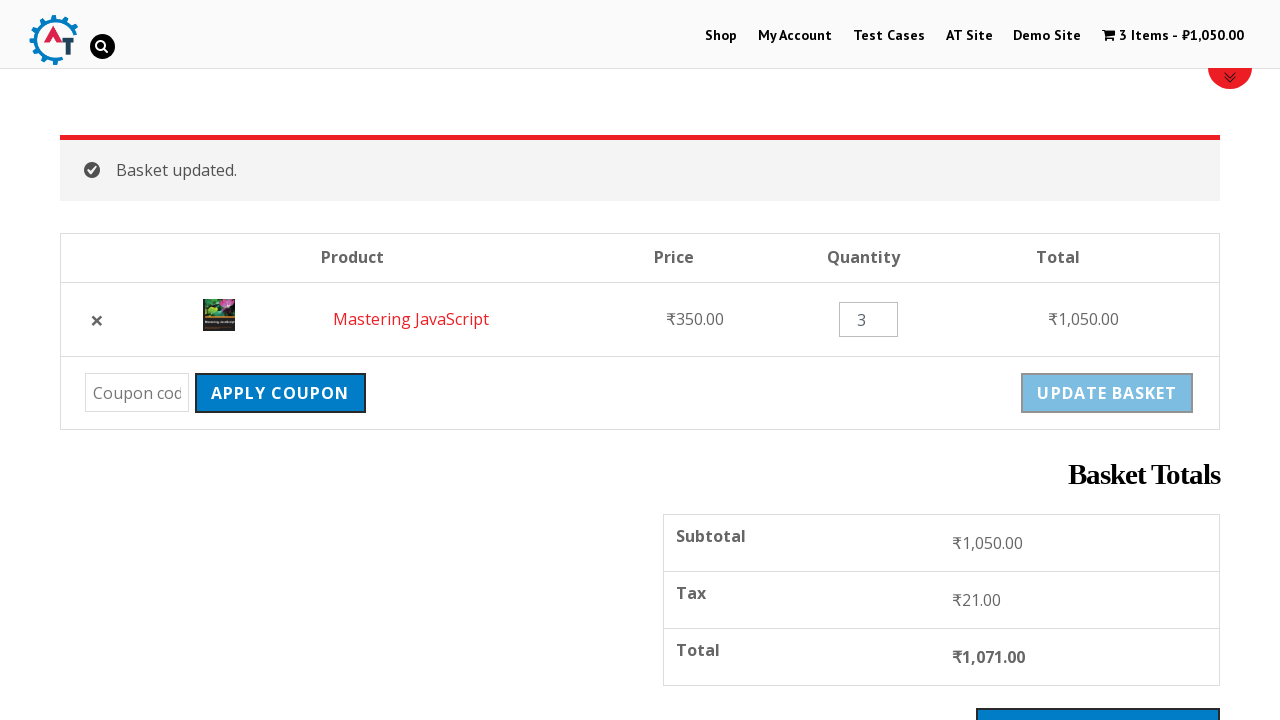